Navigates to an IP address checking website to verify the page loads successfully

Starting URL: https://whatismyipaddress.com/

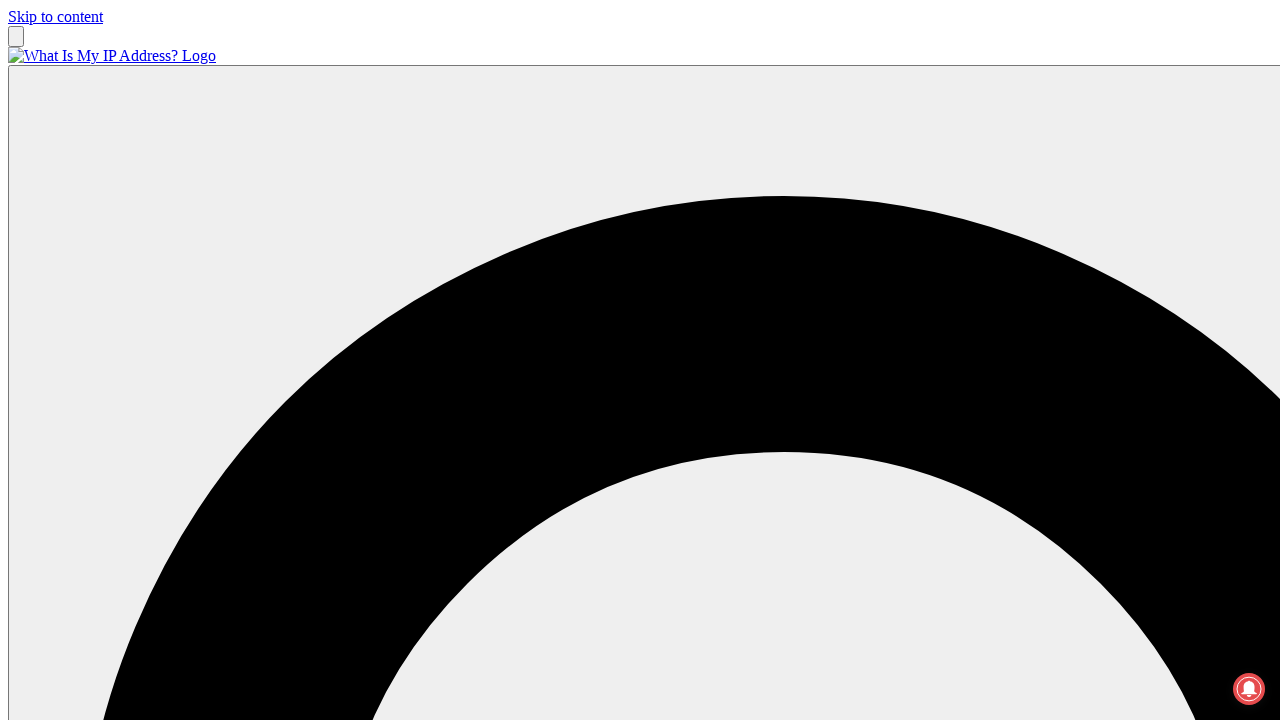

Navigated to https://whatismyipaddress.com/
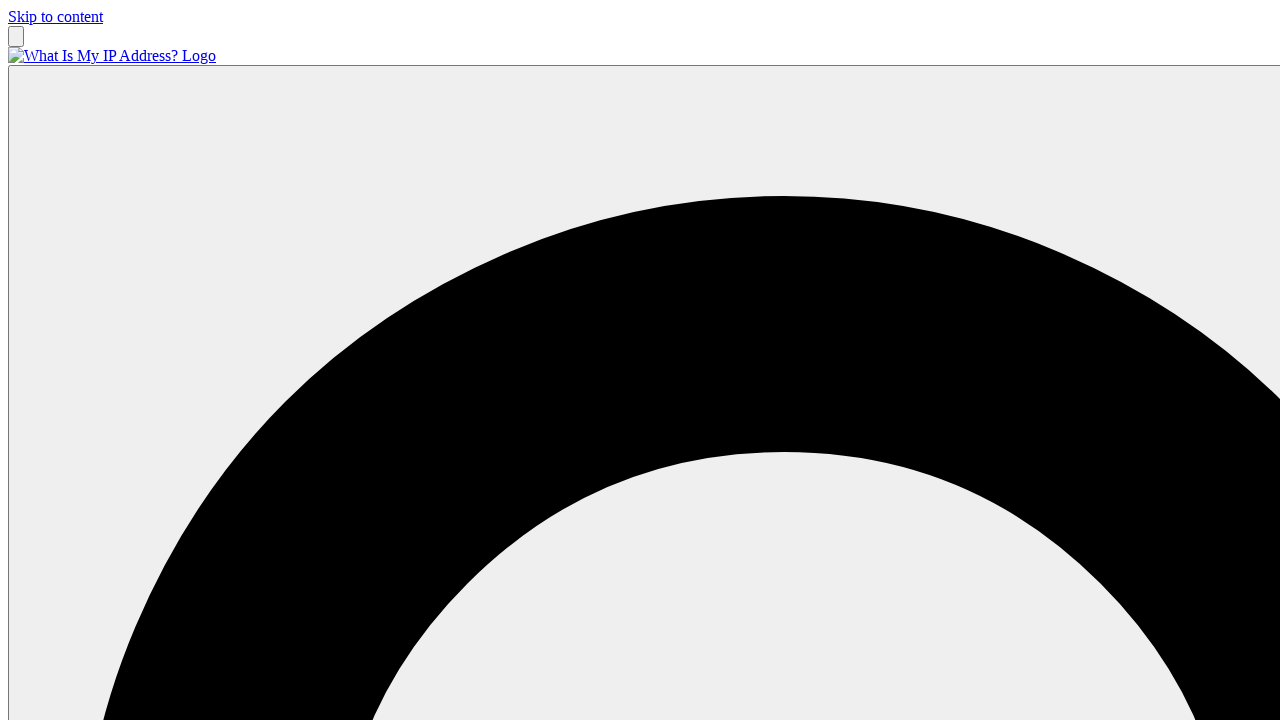

Page content loaded successfully
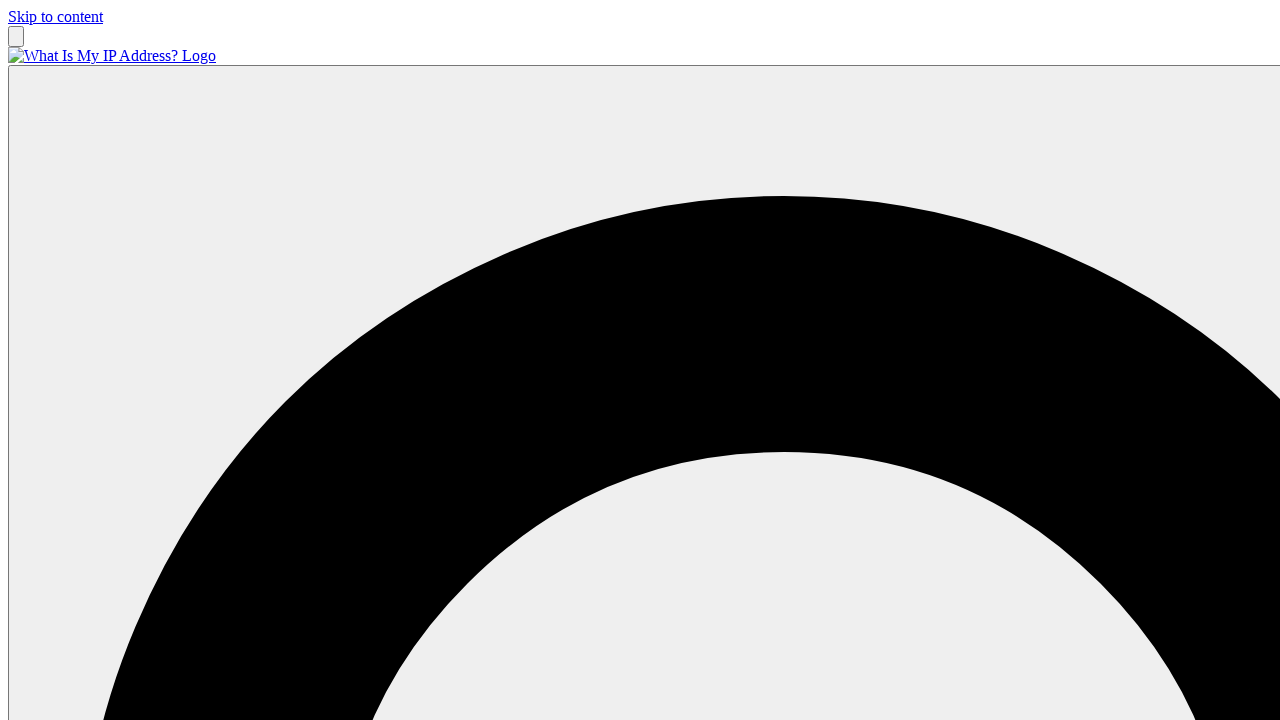

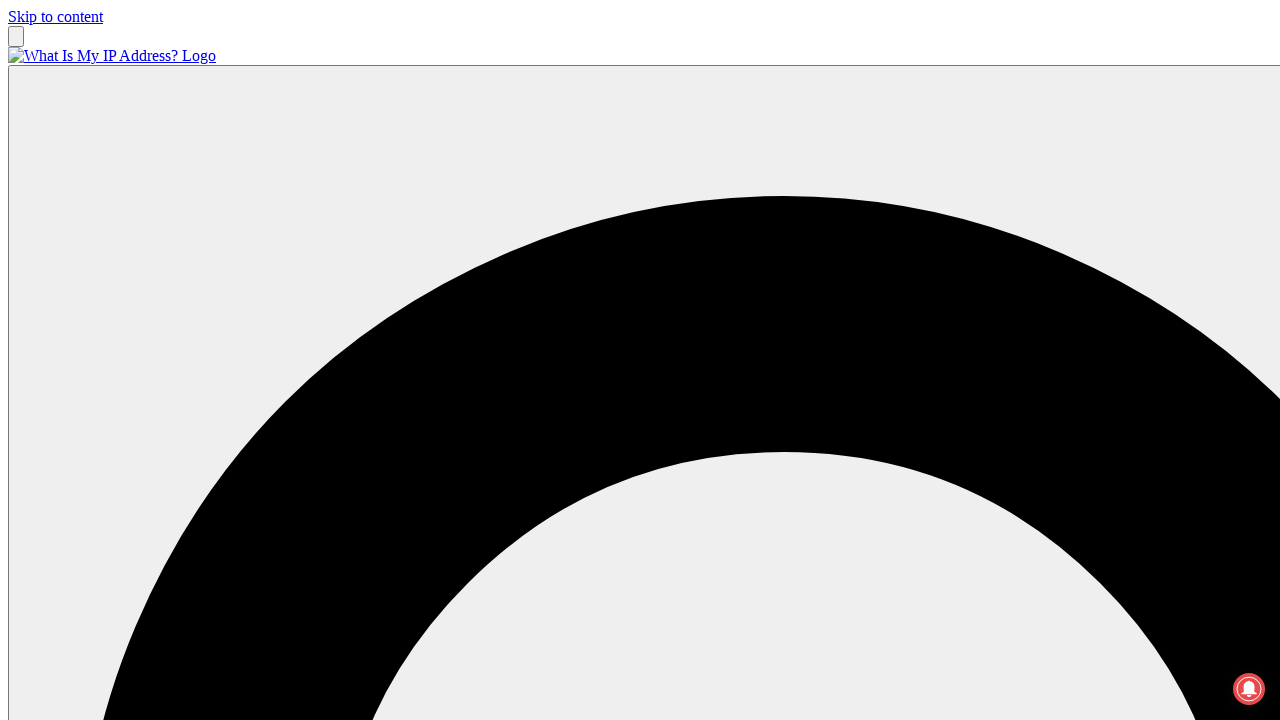